Tests double-click functionality on a button and handles the resulting alert

Starting URL: https://demoqa.com/buttons

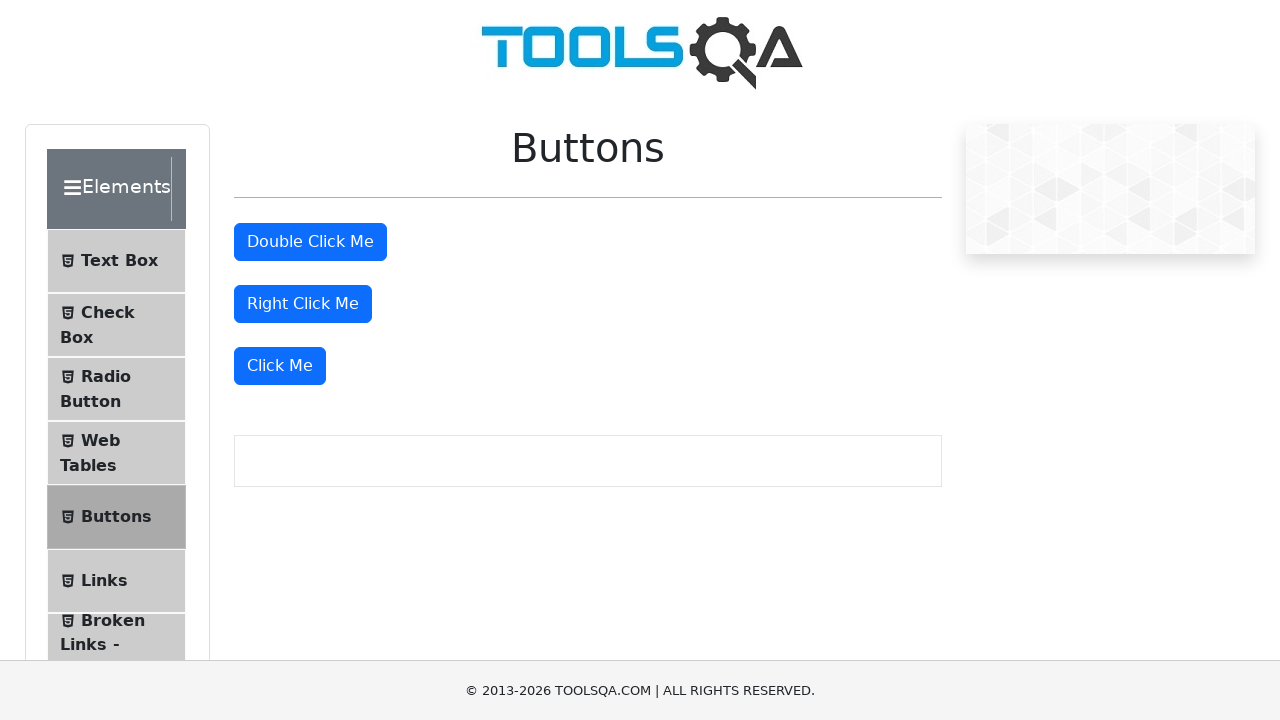

Double-clicked the double-click button at (310, 242) on #doubleClickBtn
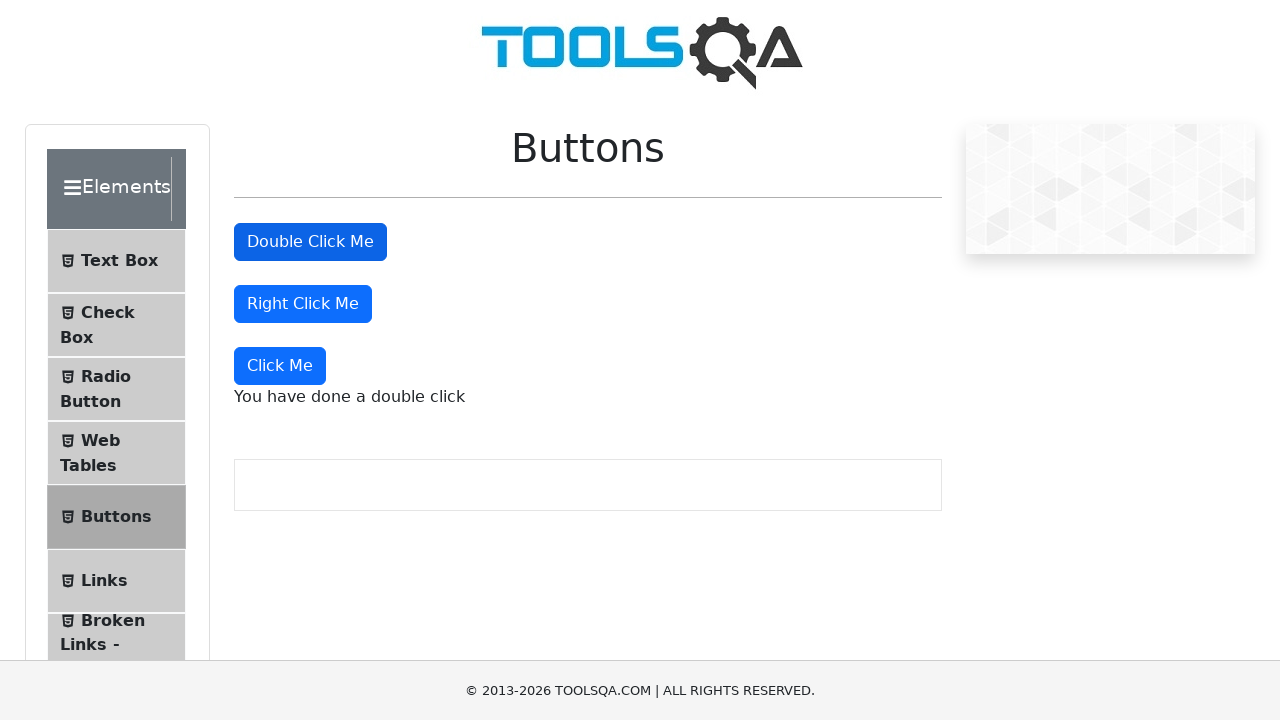

Set up dialog handler to accept alerts
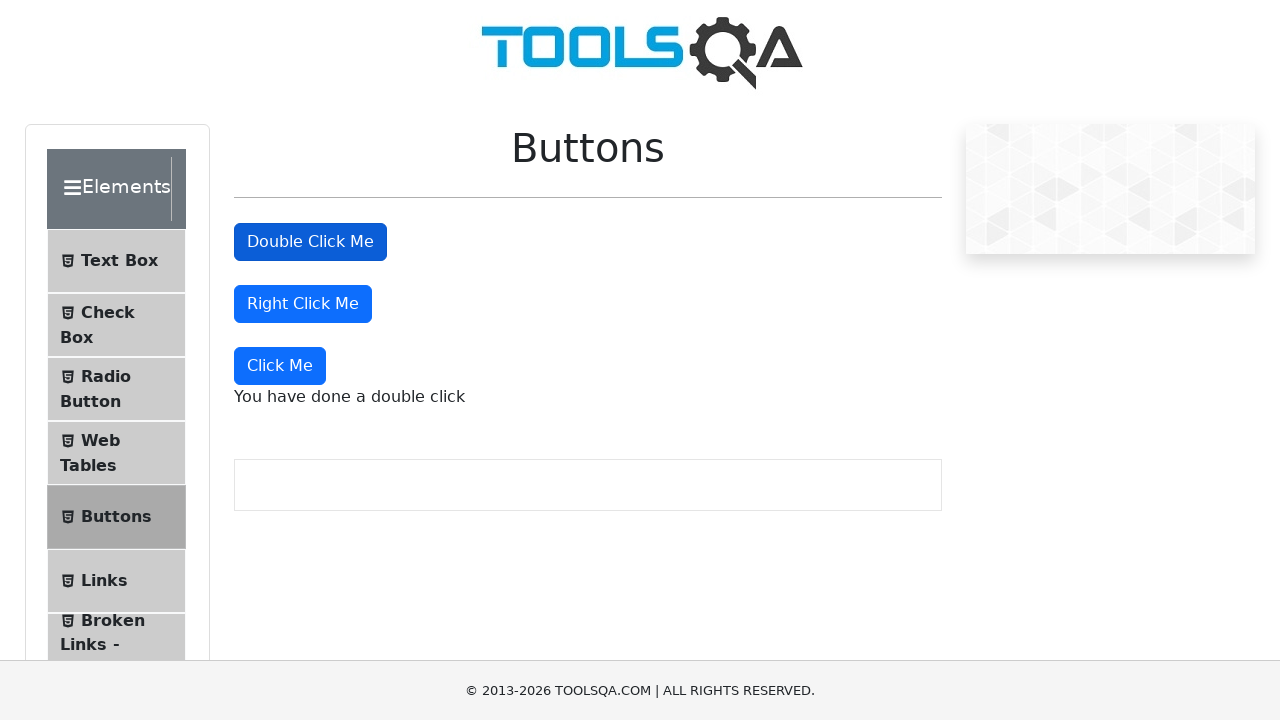

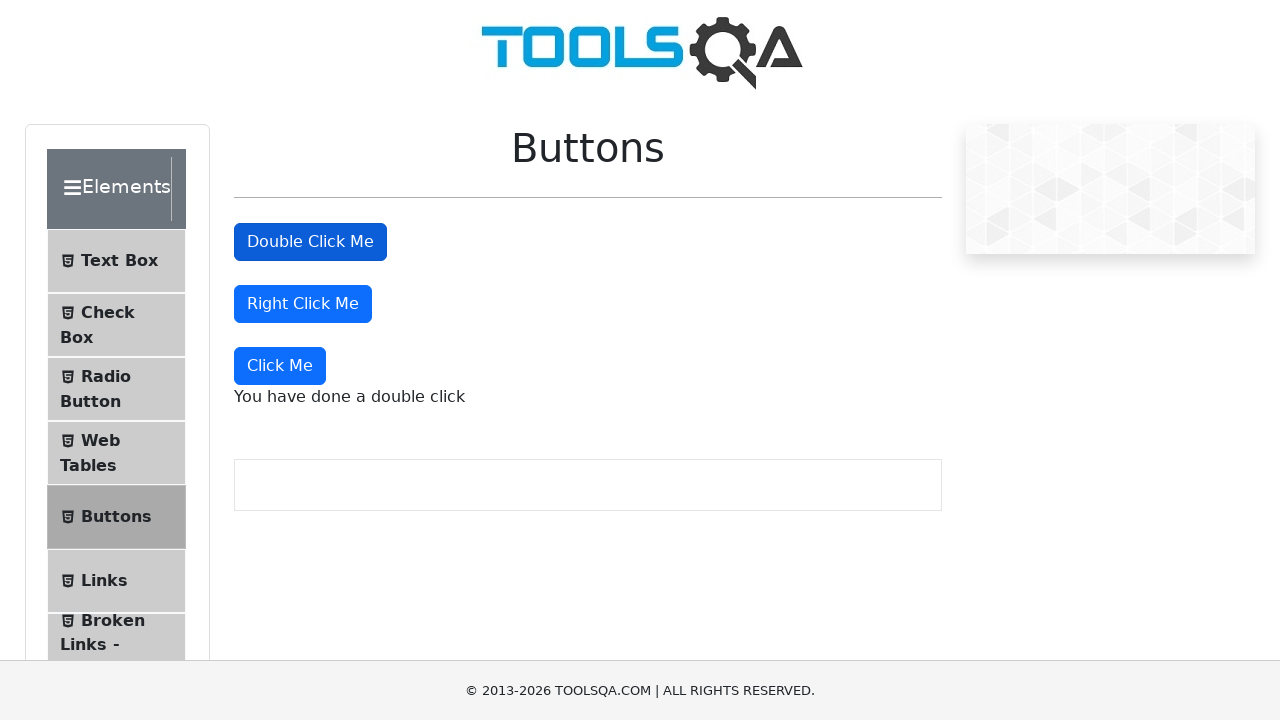